Tests clicking the login submit button on the CMS portal page without entering any credentials, verifying the button click functionality using the name locator.

Starting URL: https://portaldev.cms.gov/portal/

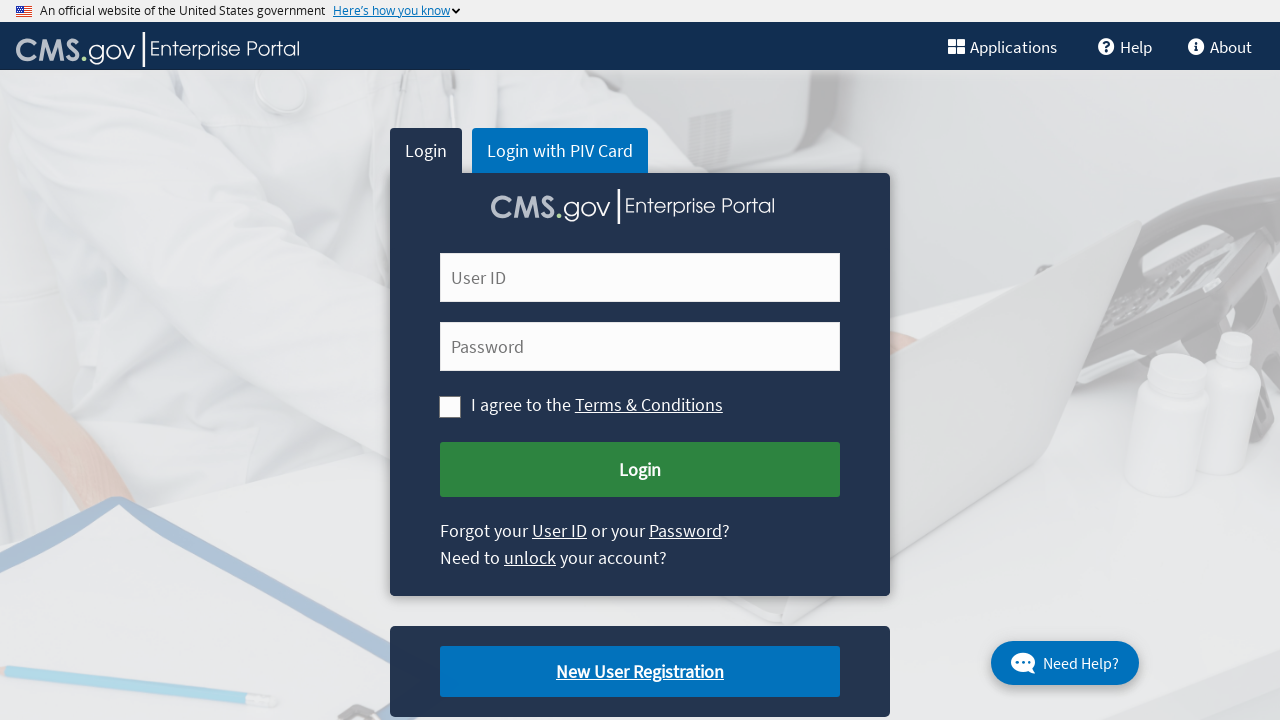

Waited for page to reach networkidle load state
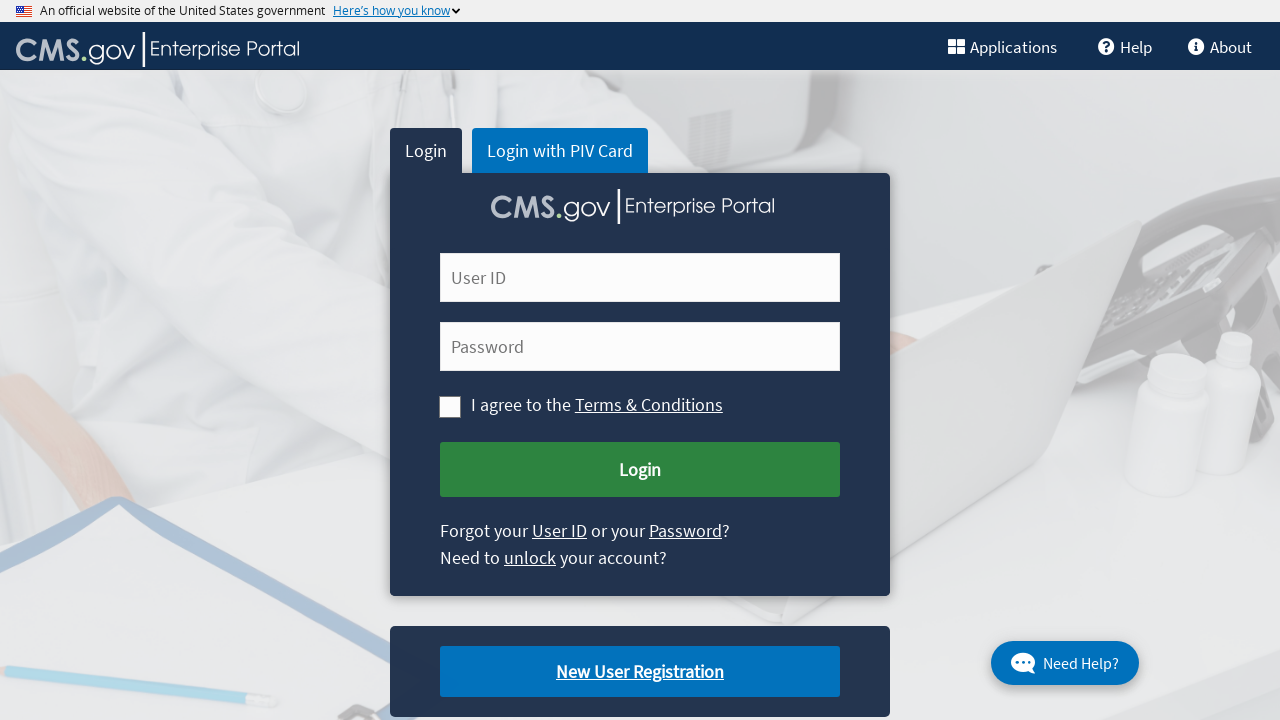

Clicked the Submit Login button without entering any credentials at (640, 470) on [name='Submit Login']
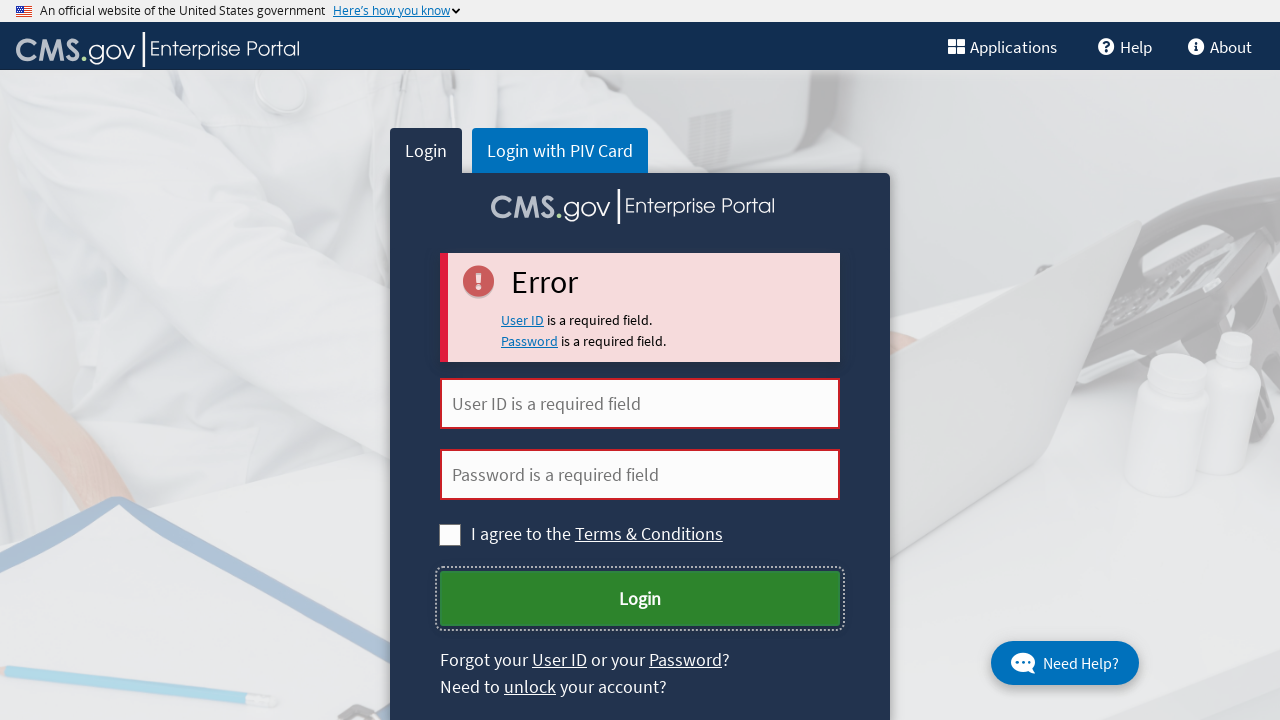

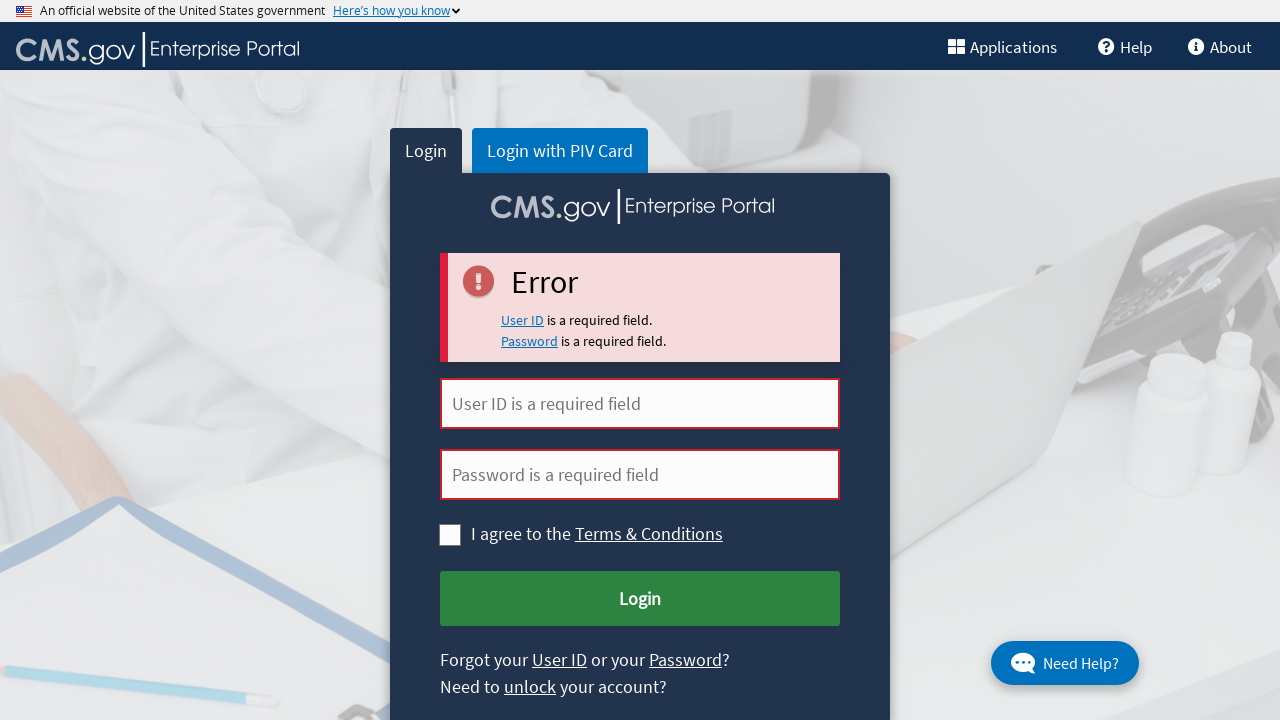